Navigates to the Demoblaze e-commerce demo site homepage and verifies that phone products are displayed by waiting for and locating the product elements.

Starting URL: https://www.demoblaze.com/

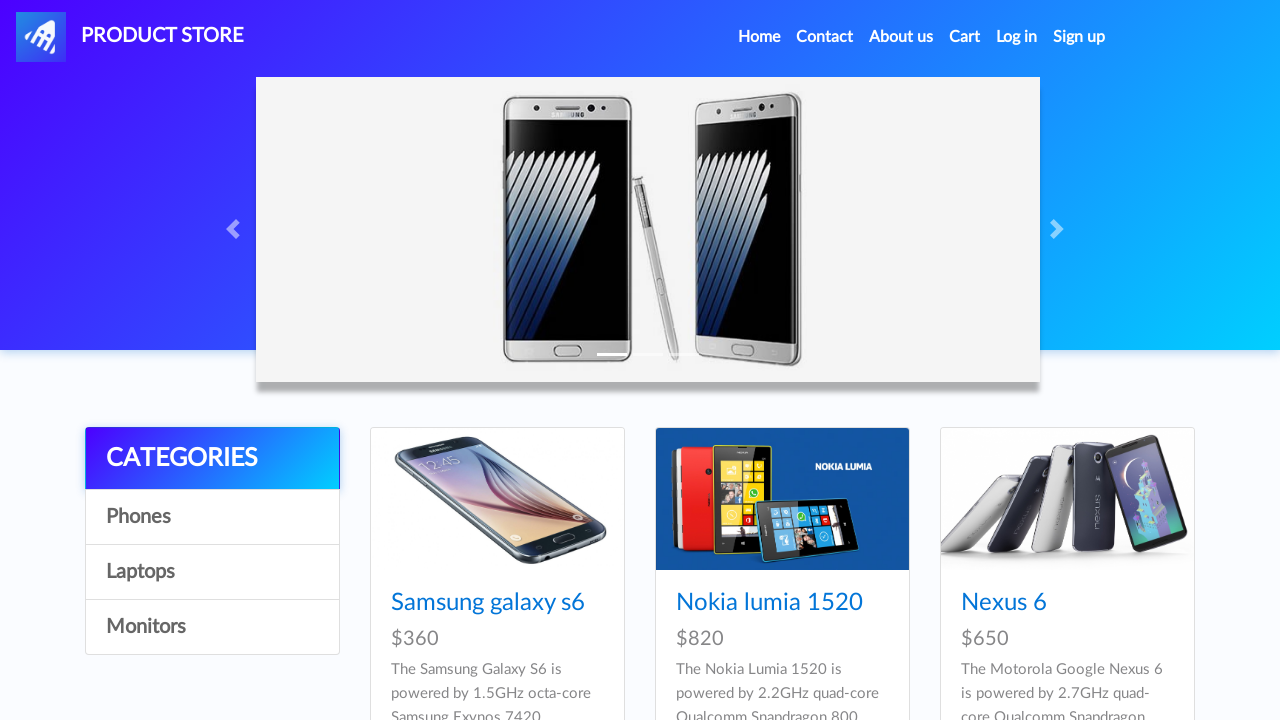

Navigated to Demoblaze e-commerce homepage
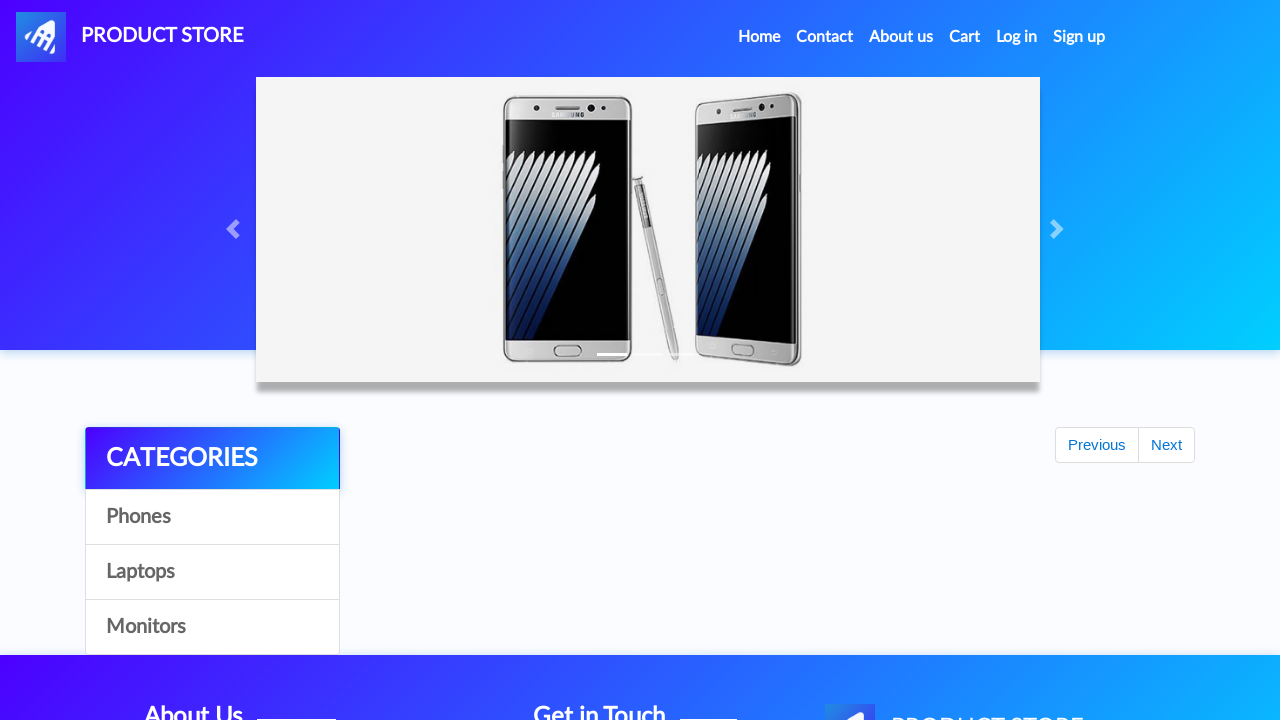

Waited for phone product elements to load
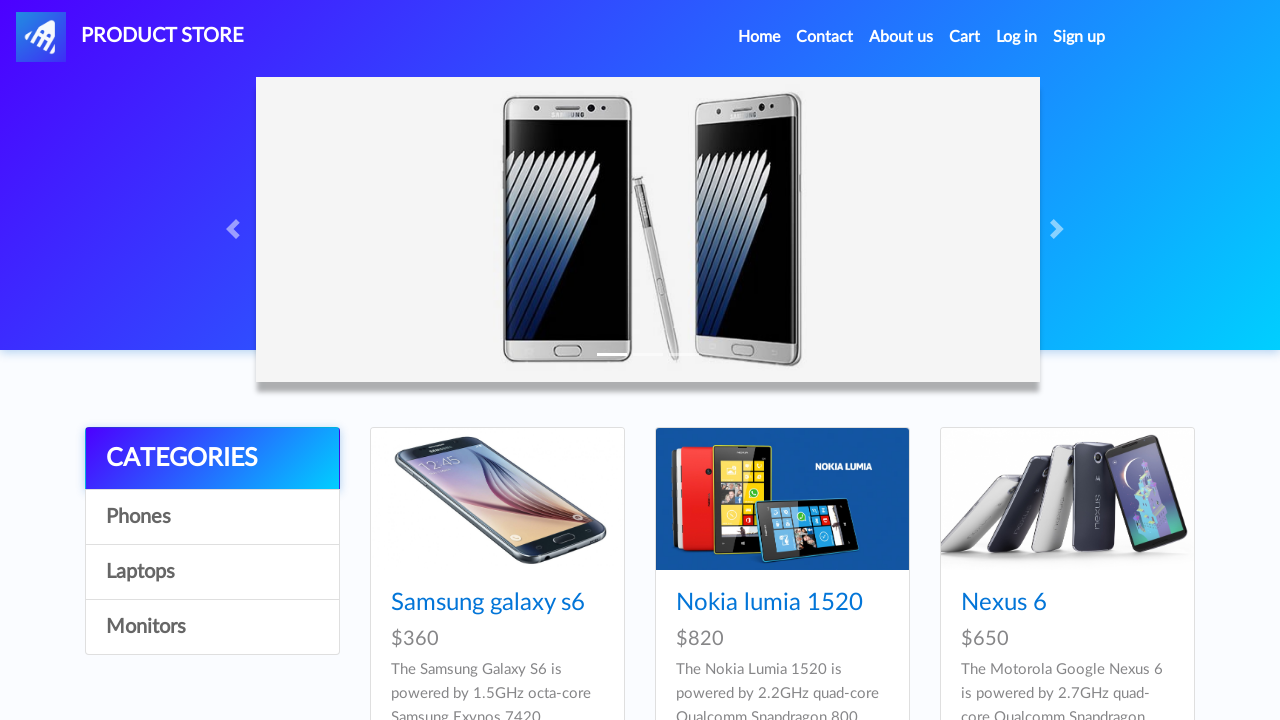

Located phone product elements
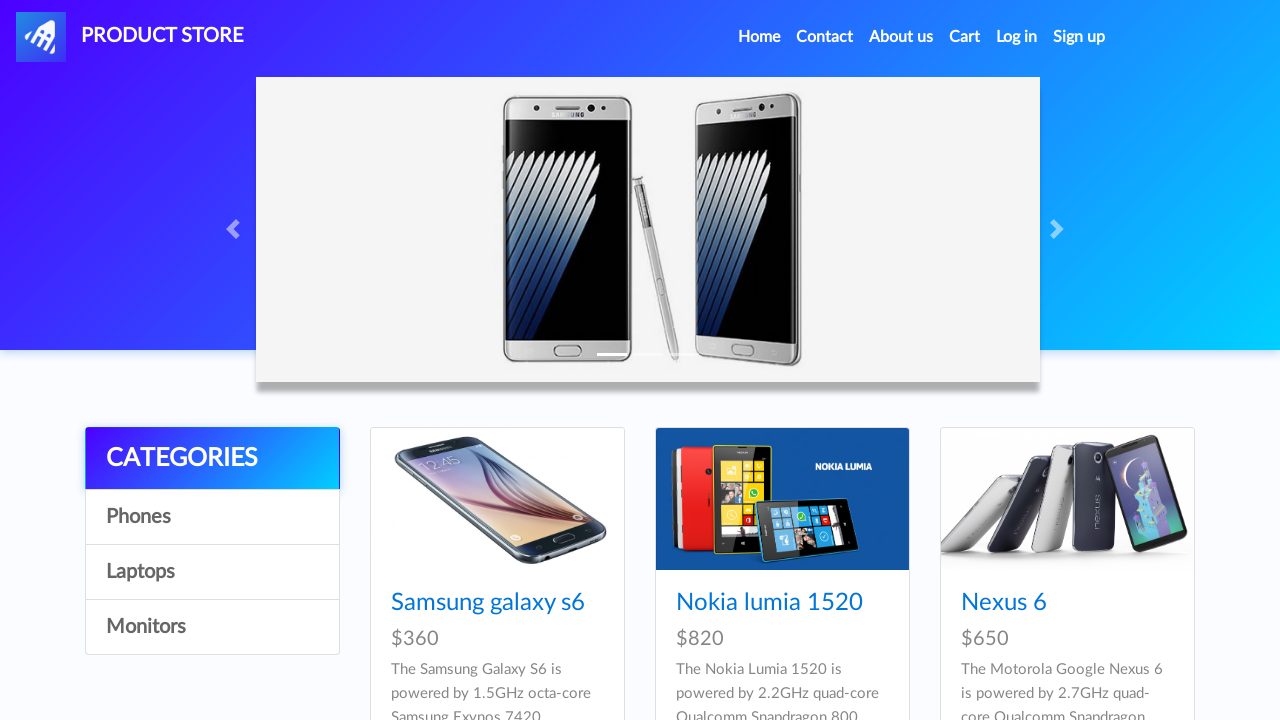

Verified that first phone product is visible
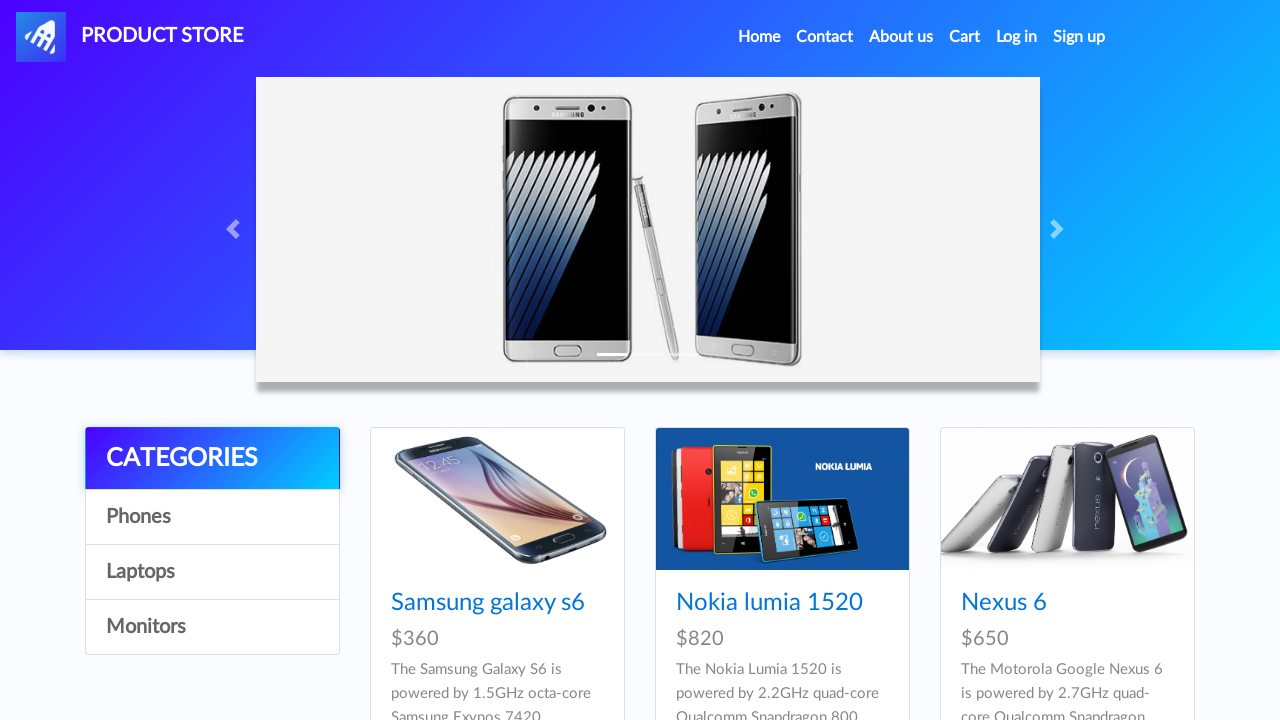

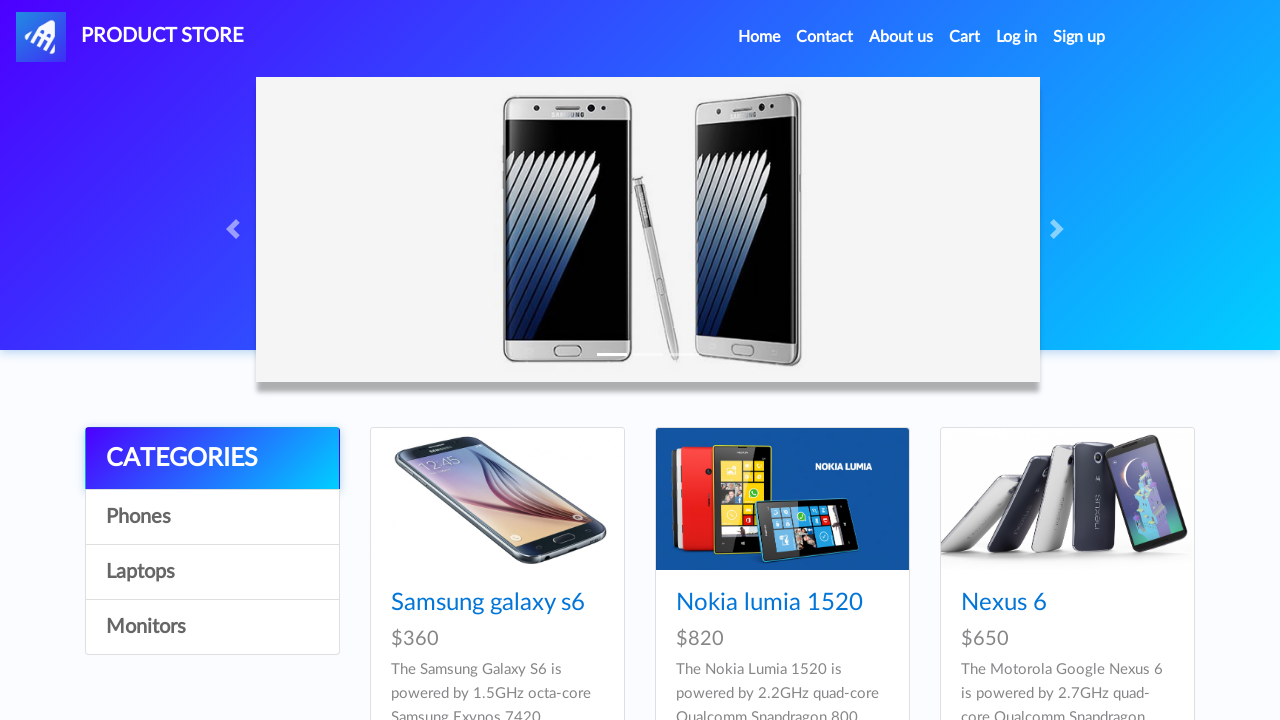